Tests the progress bar widget by clicking start/stop buttons and reset button

Starting URL: https://demoqa.com/progress-bar

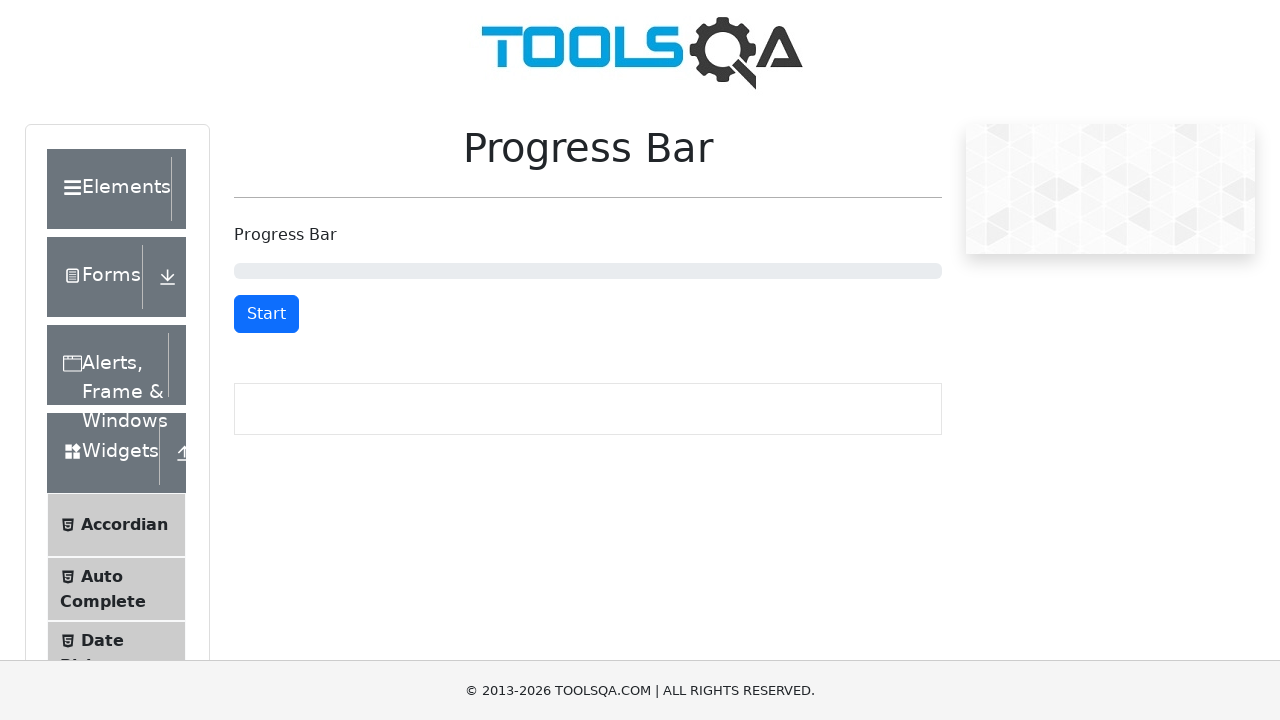

Clicked start button to begin progress bar at (266, 314) on #startStopButton
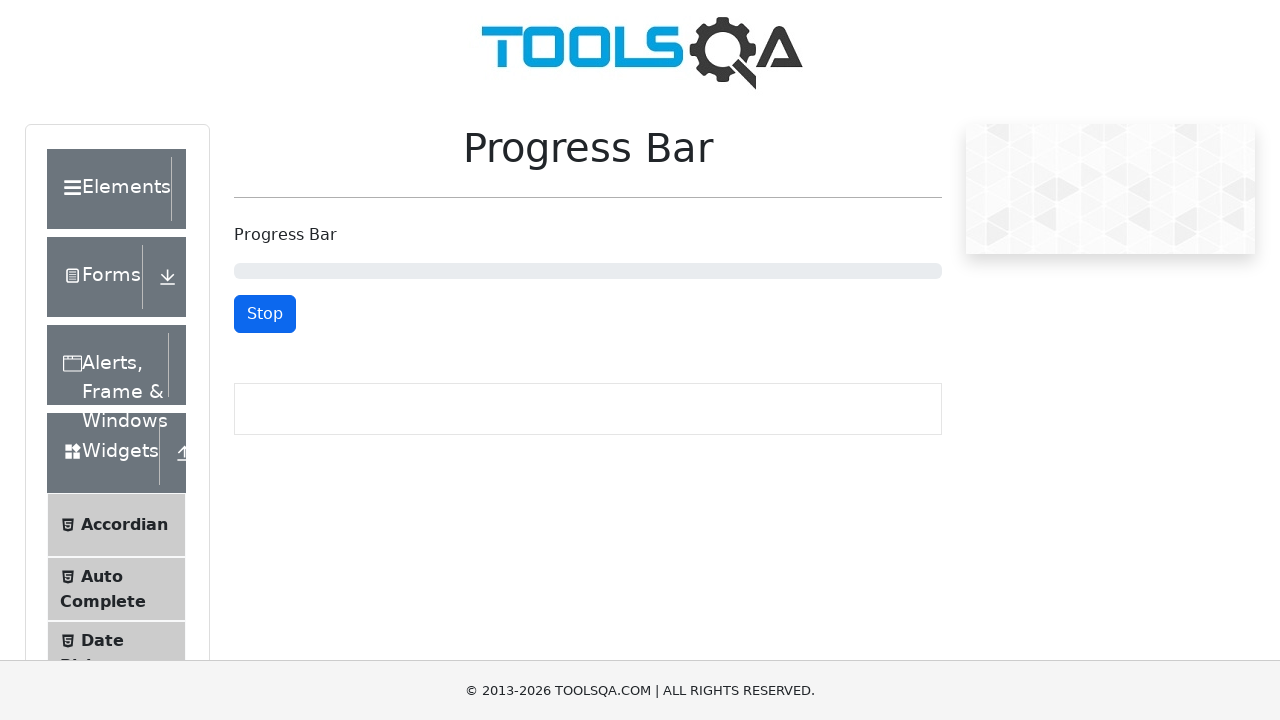

Waited 2 seconds for progress bar to advance
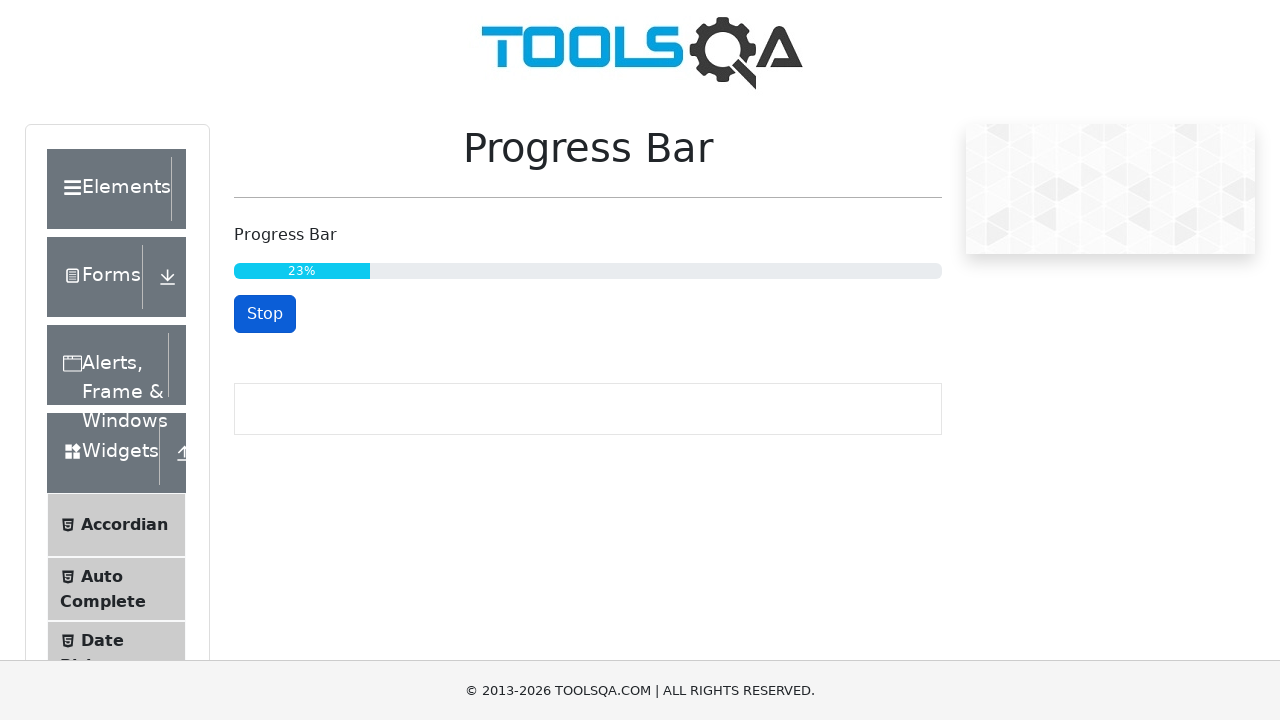

Clicked stop button to pause progress bar at (265, 314) on #startStopButton
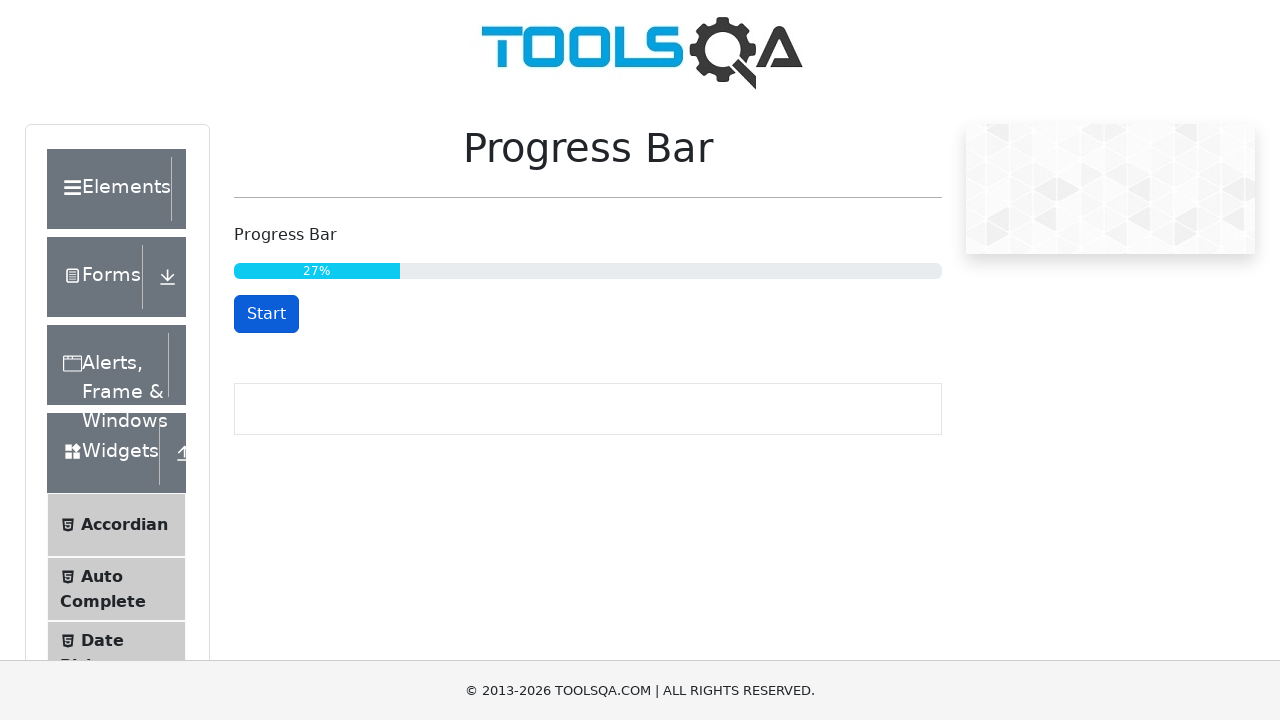

Waited 1 second with progress bar paused
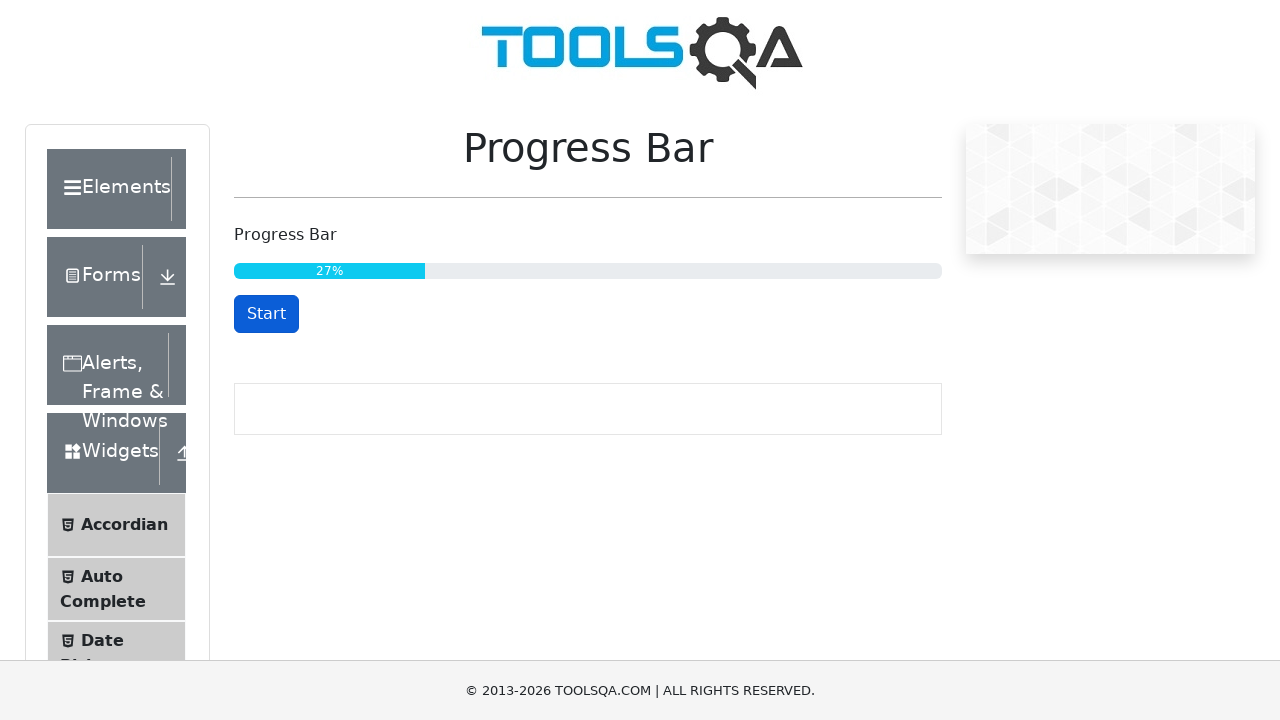

Clicked start button again to resume progress bar at (266, 314) on #startStopButton
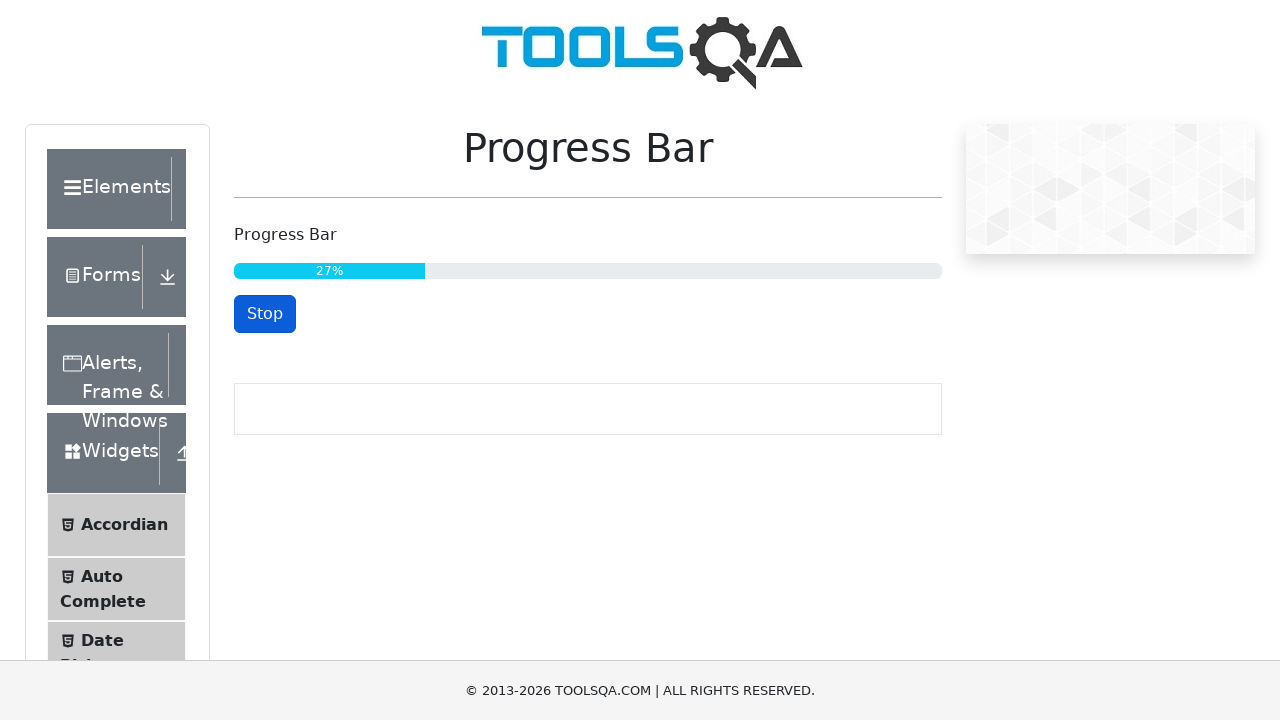

Waited 2 seconds for progress bar to continue advancing
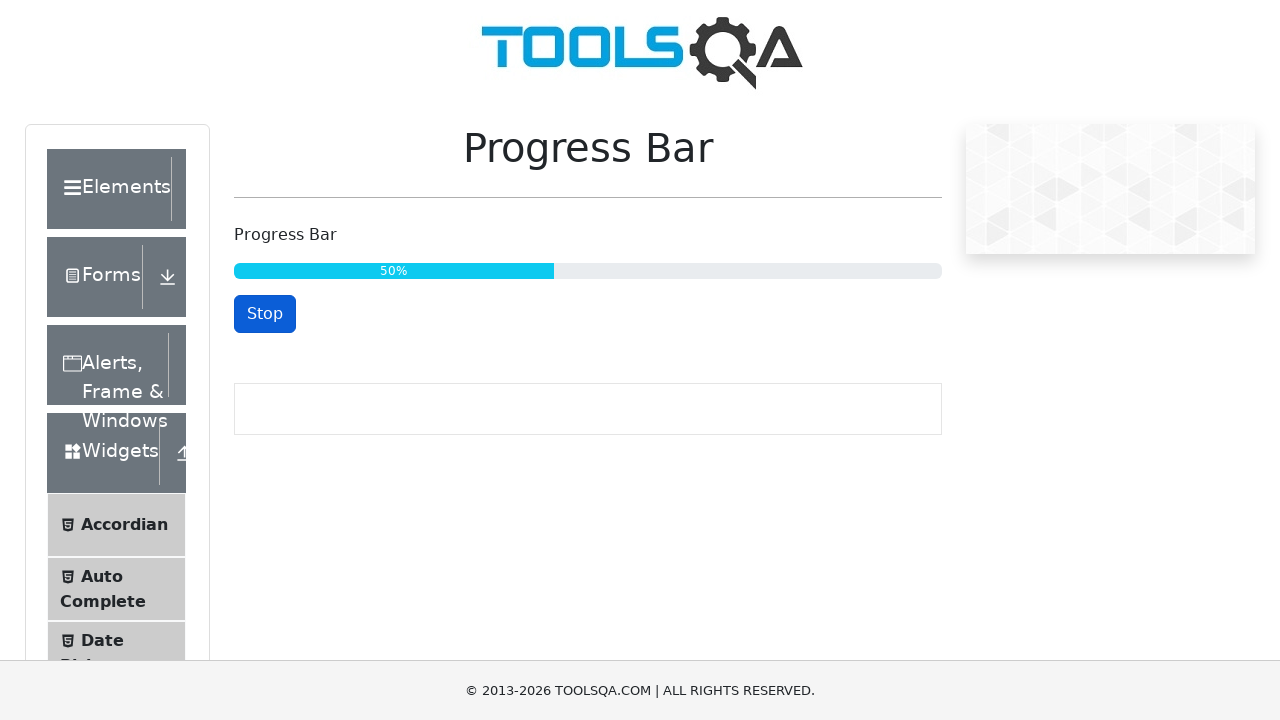

Clicked reset button to reset progress bar at (269, 314) on #resetButton
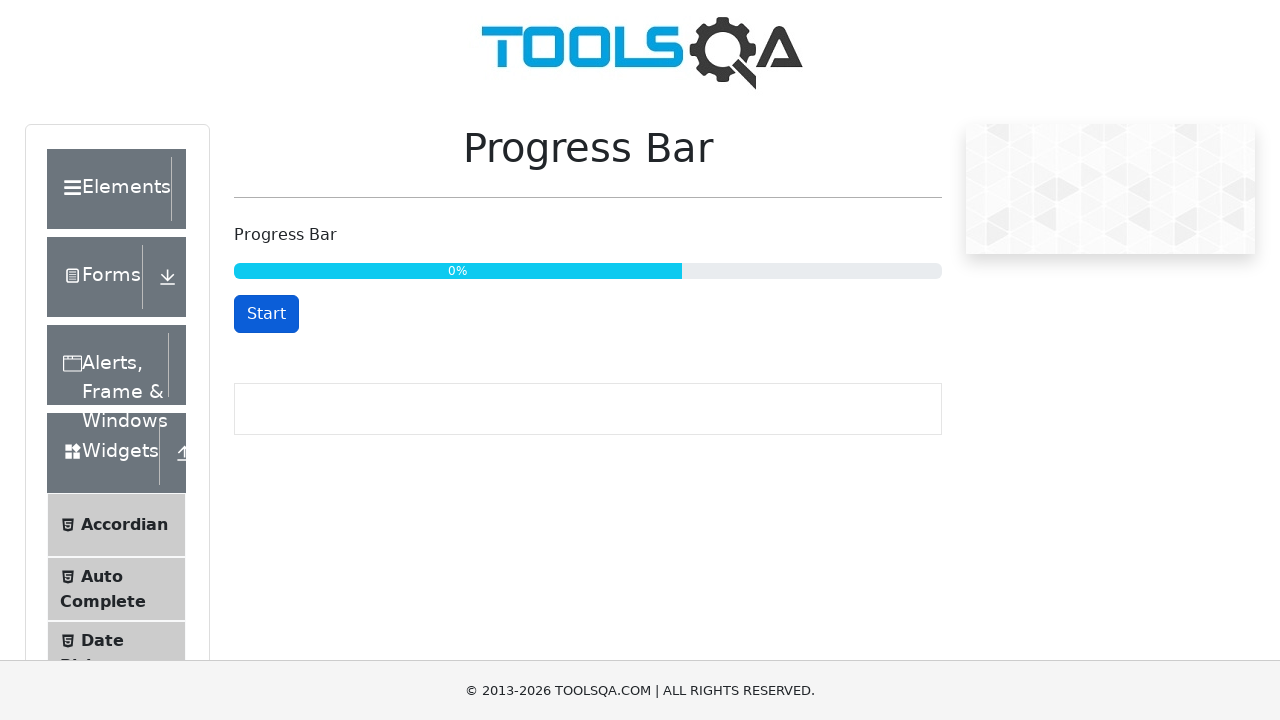

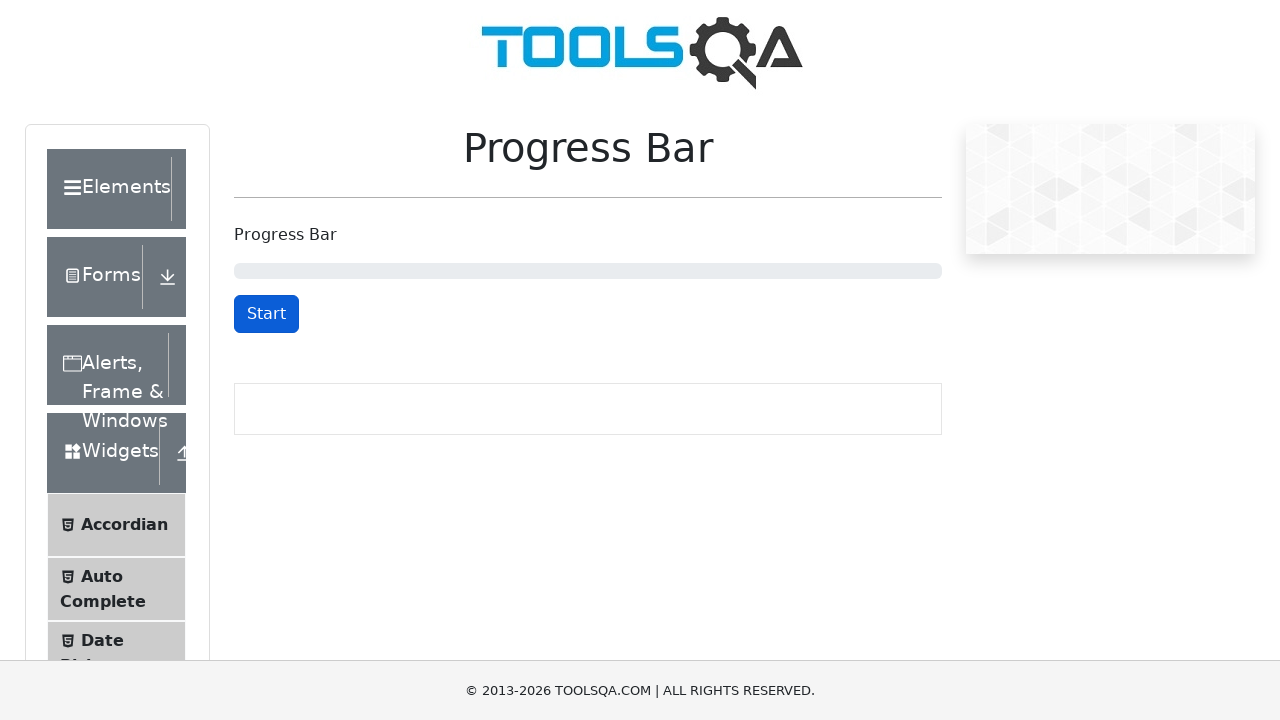